Tests a login form with dynamic attribute selectors, filling username and password fields and verifying the confirmation message appears

Starting URL: https://v1.training-support.net/selenium/dynamic-attributes

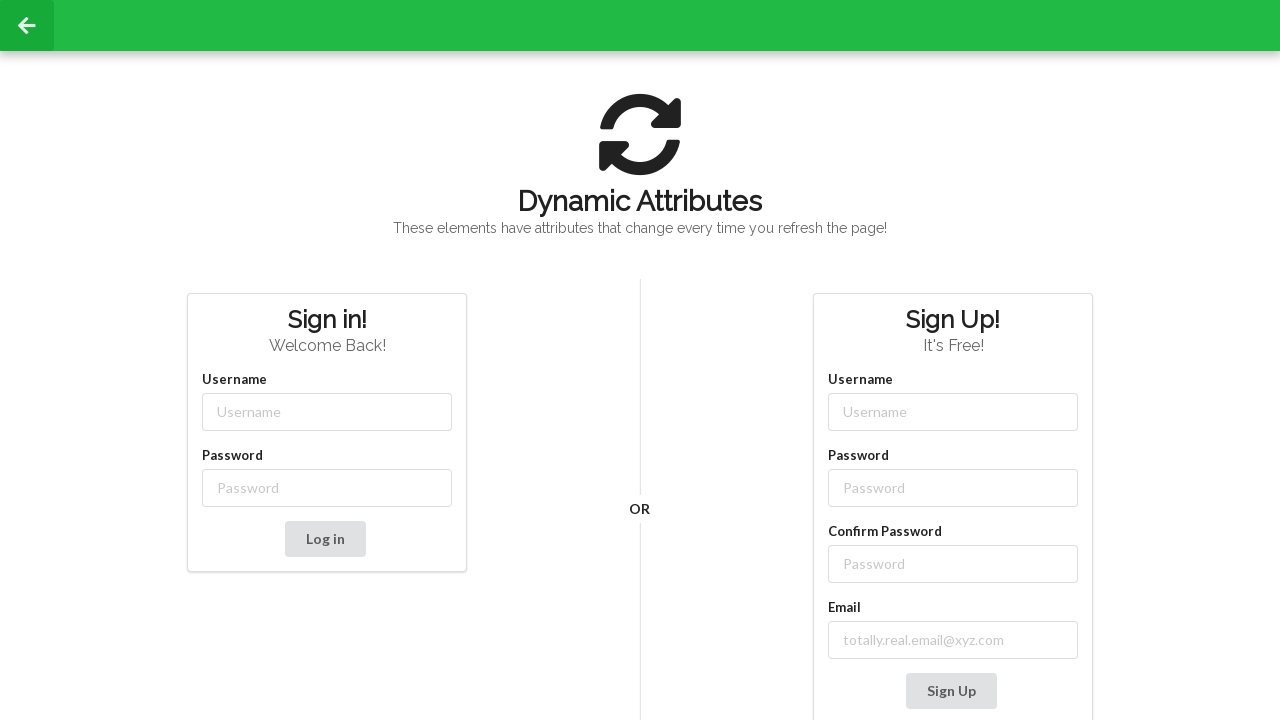

Filled username field with 'admin' using dynamic attribute selector on //input[starts-with(@class, 'username-')]
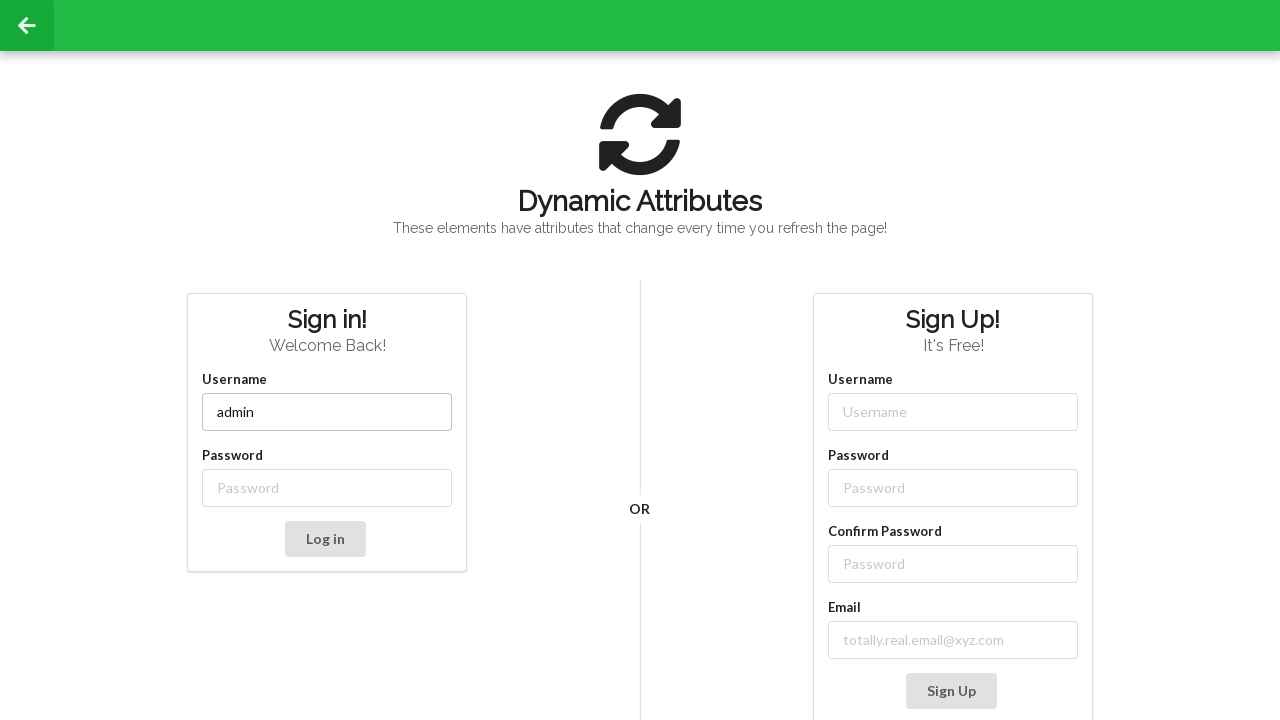

Filled password field with 'password' using dynamic attribute selector on //input[starts-with(@class, 'password-')]
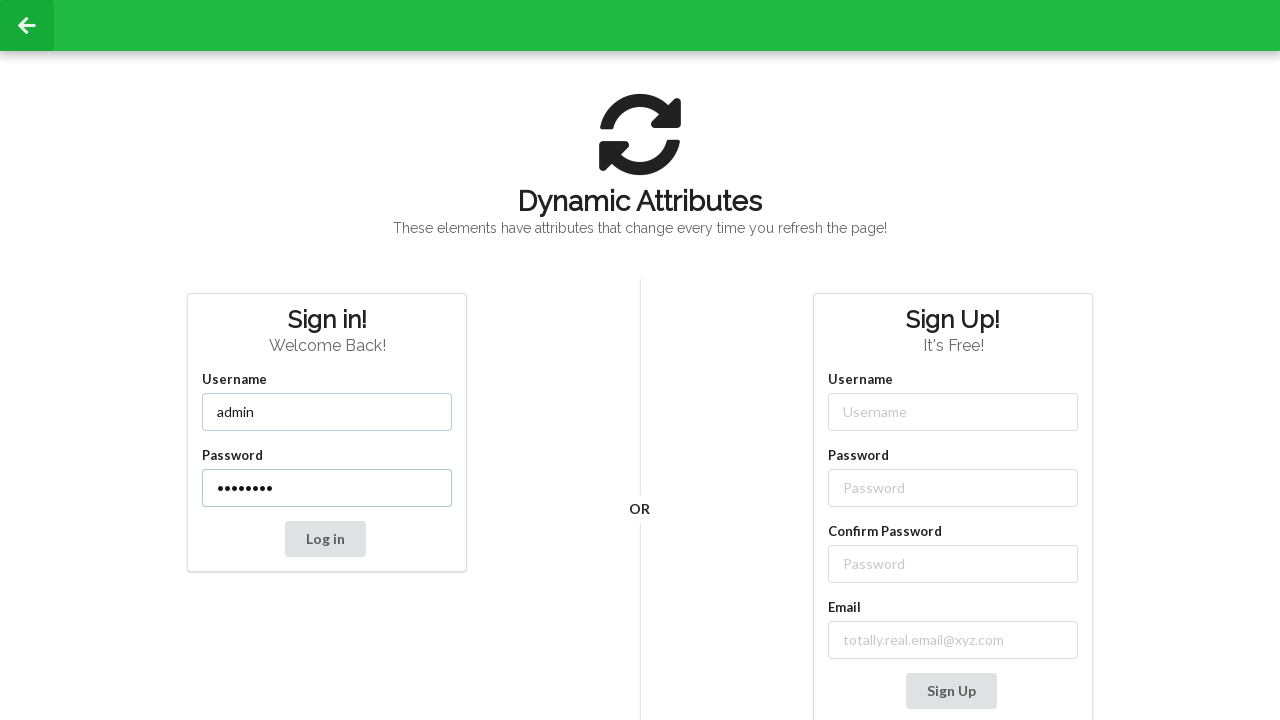

Clicked submit button to login at (325, 539) on xpath=//button[@type='submit']
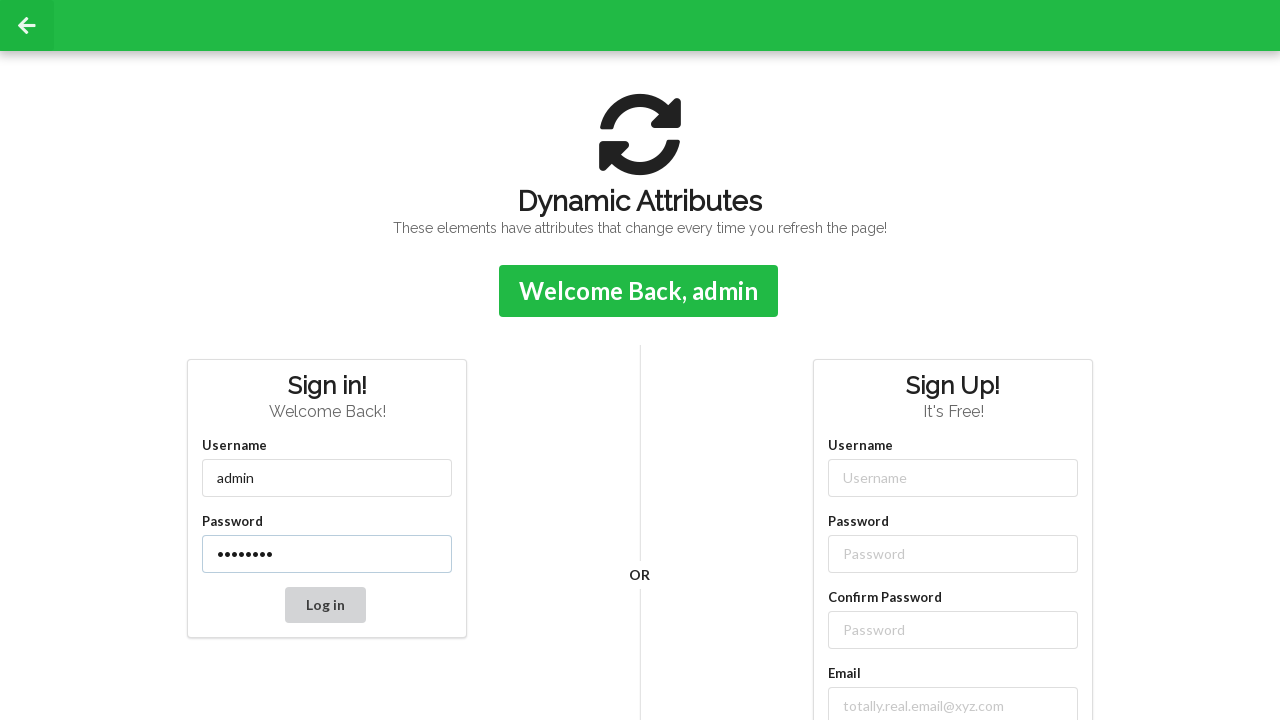

Confirmation message appeared on screen
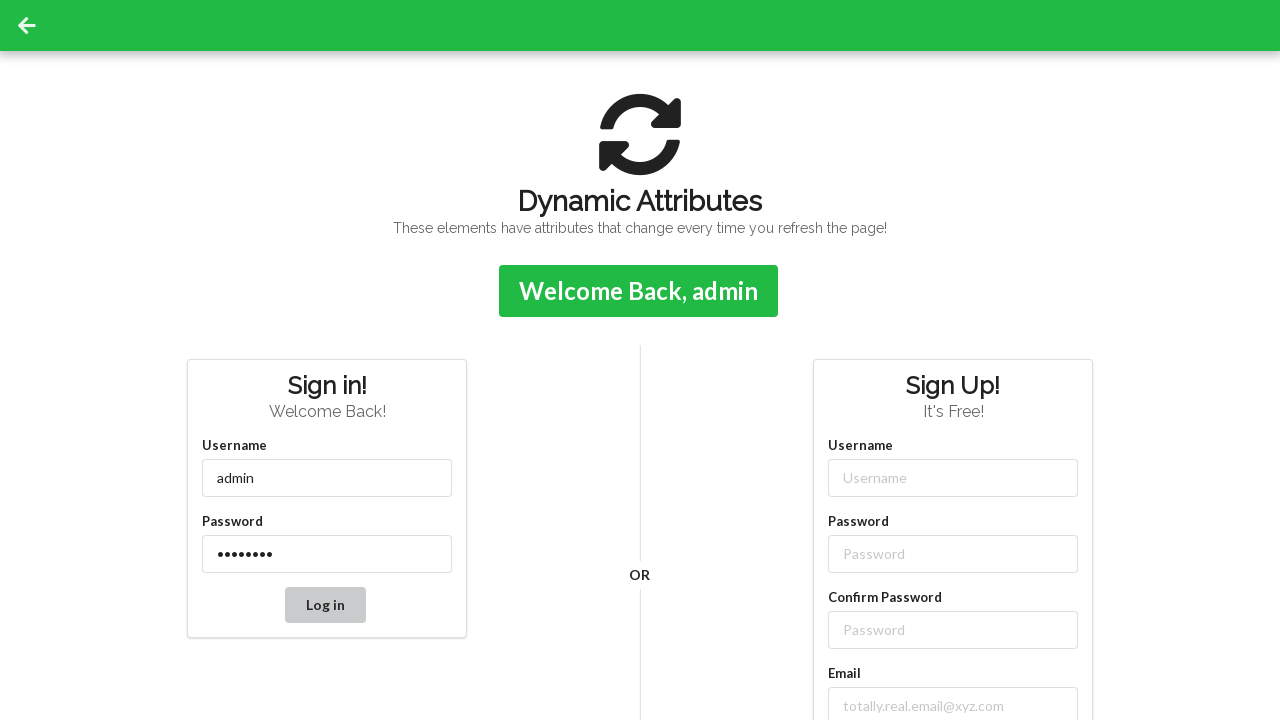

Retrieved confirmation message: Welcome Back, admin
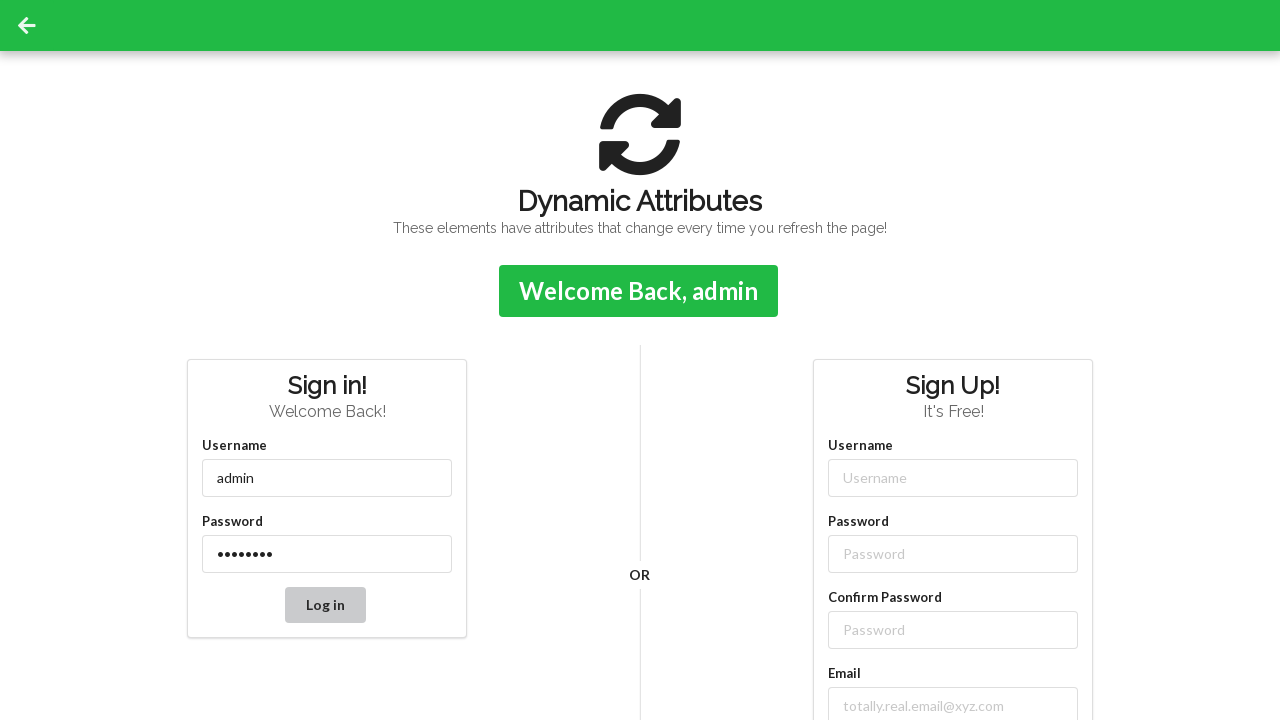

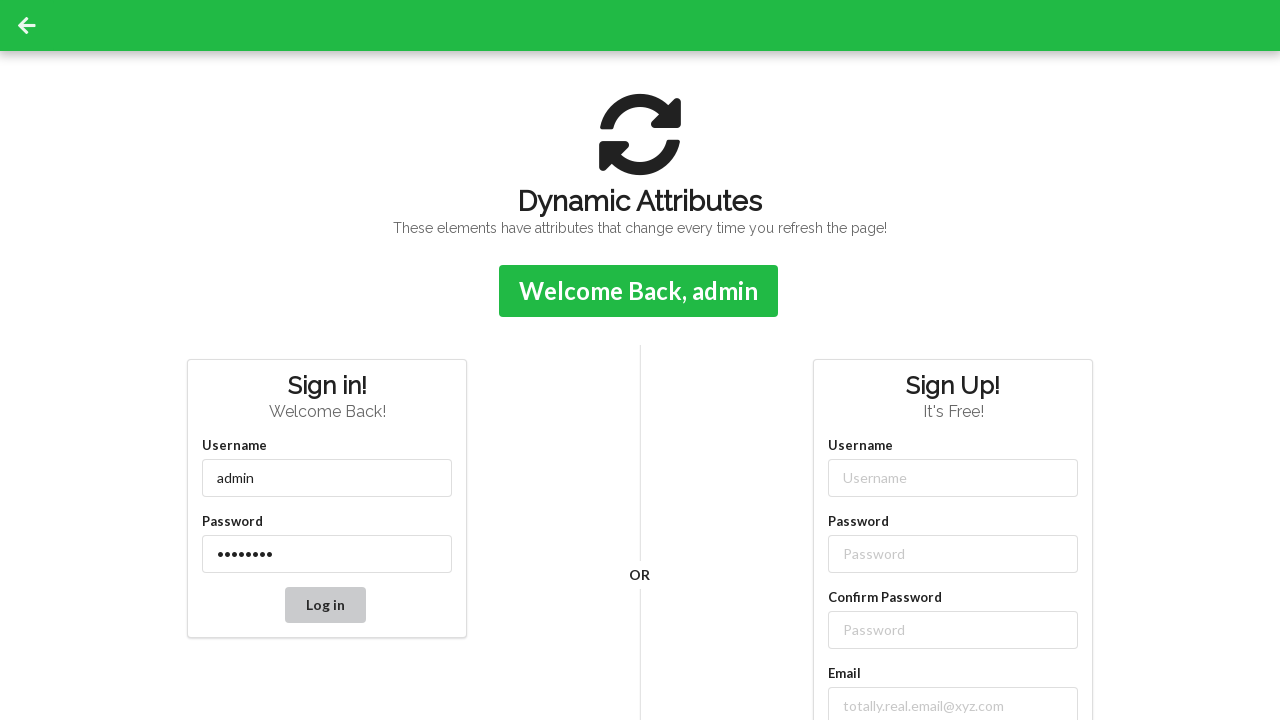